Tests dynamic content loading by clicking a start button and waiting for content to appear

Starting URL: http://the-internet.herokuapp.com/dynamic_loading/1

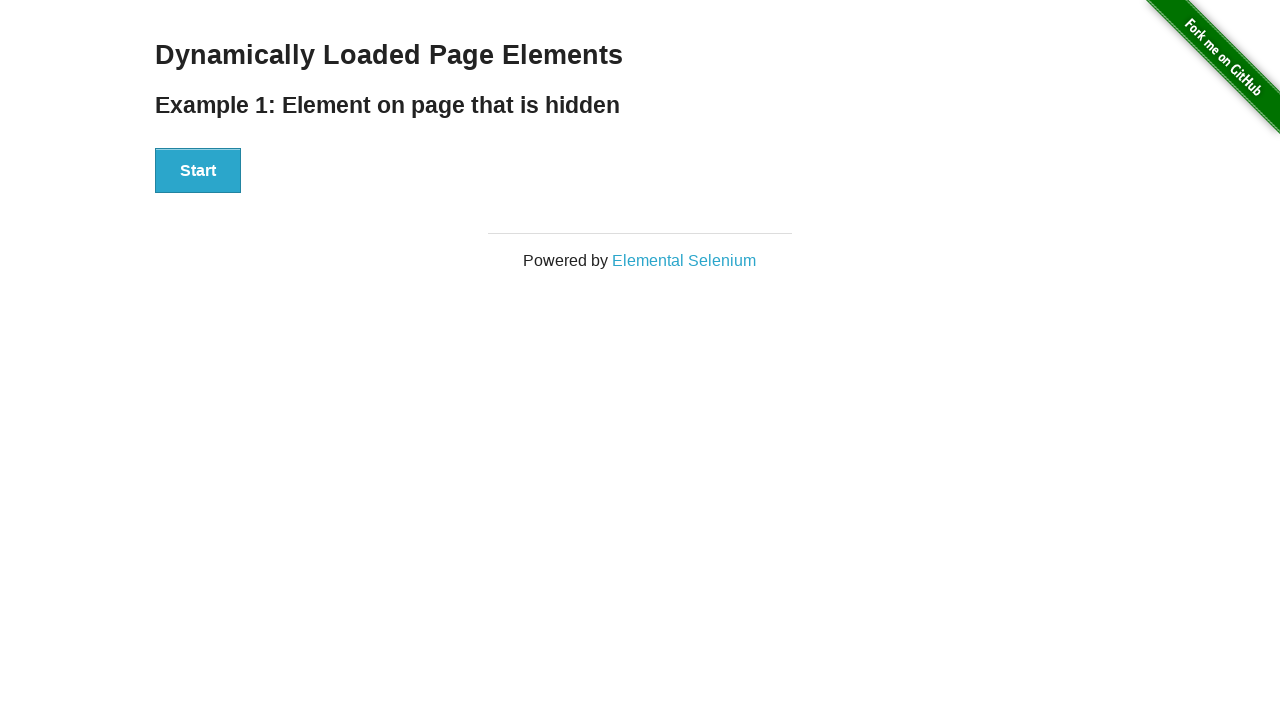

Clicked Start button to trigger dynamic content loading at (198, 171) on xpath=//button[text()='Start']
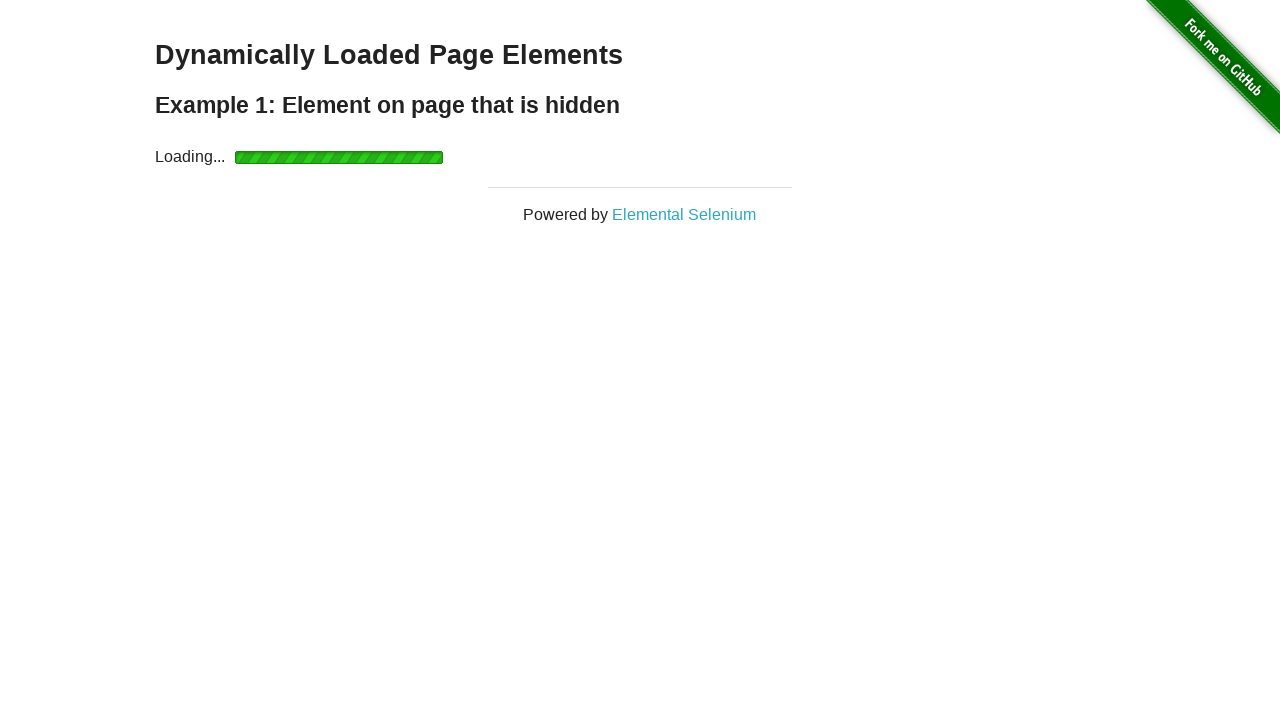

Waited for dynamically loaded finish element to appear
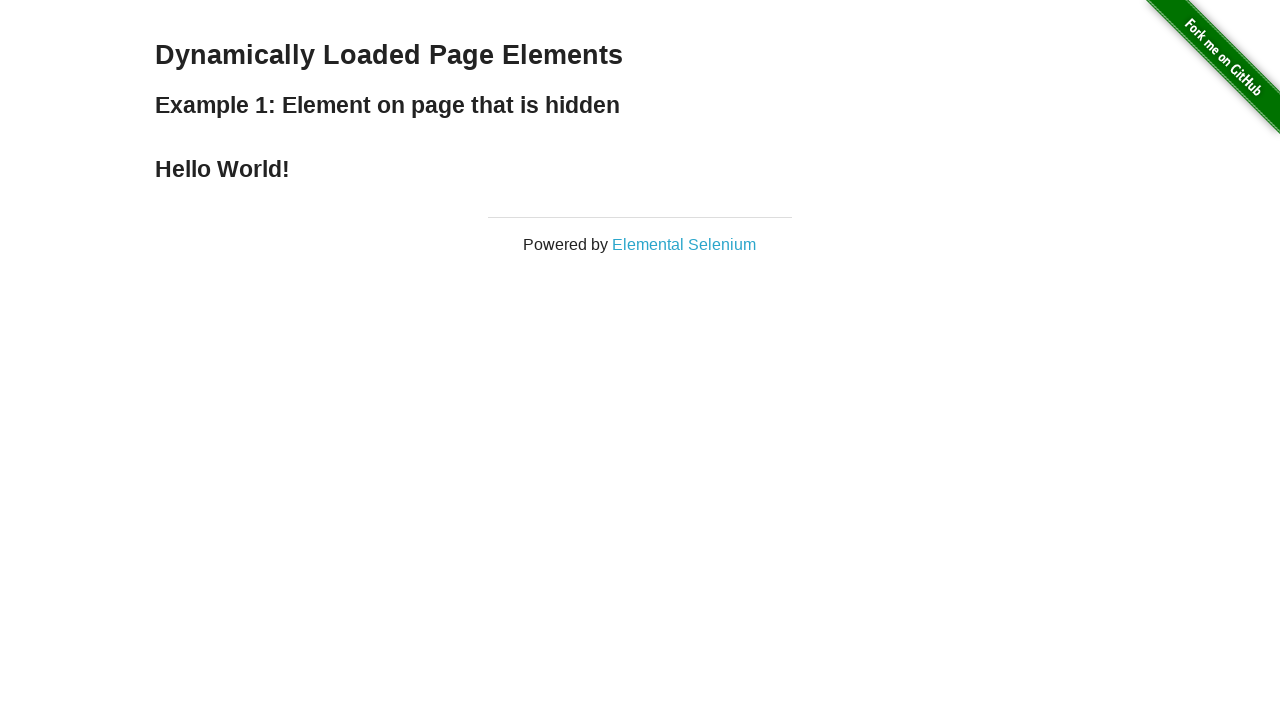

Retrieved finish element text: 
    Hello World!
  
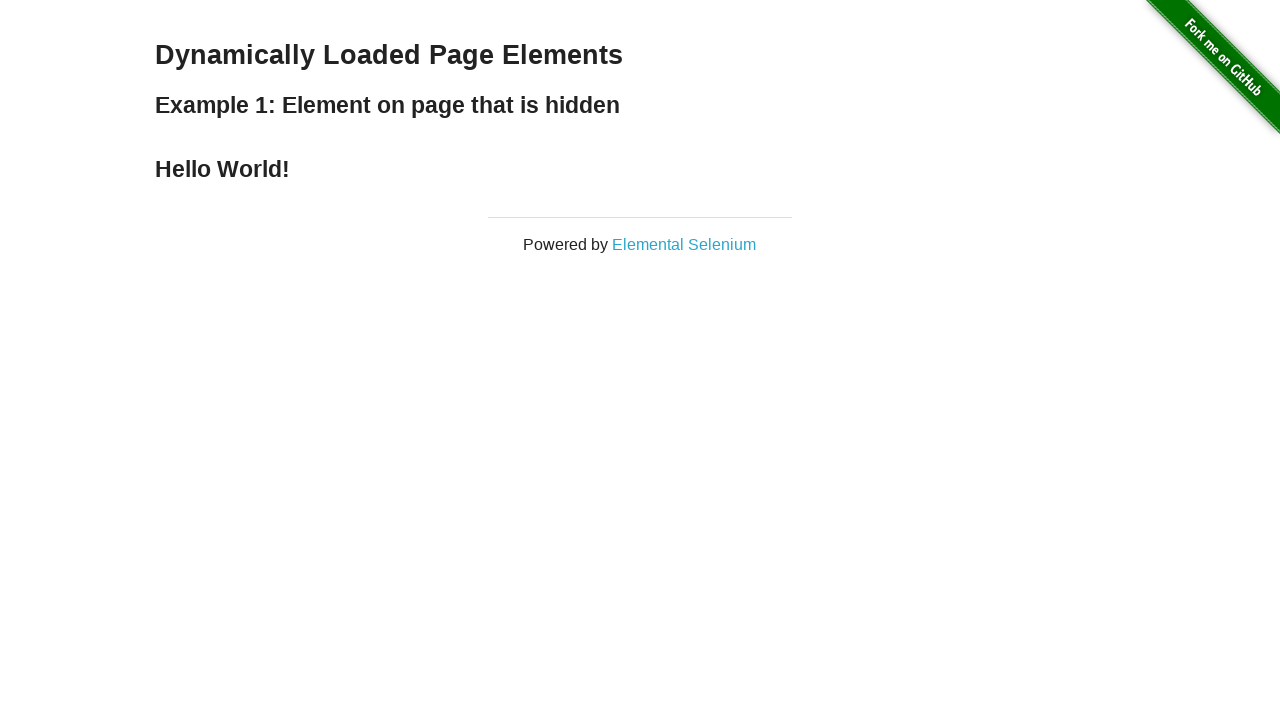

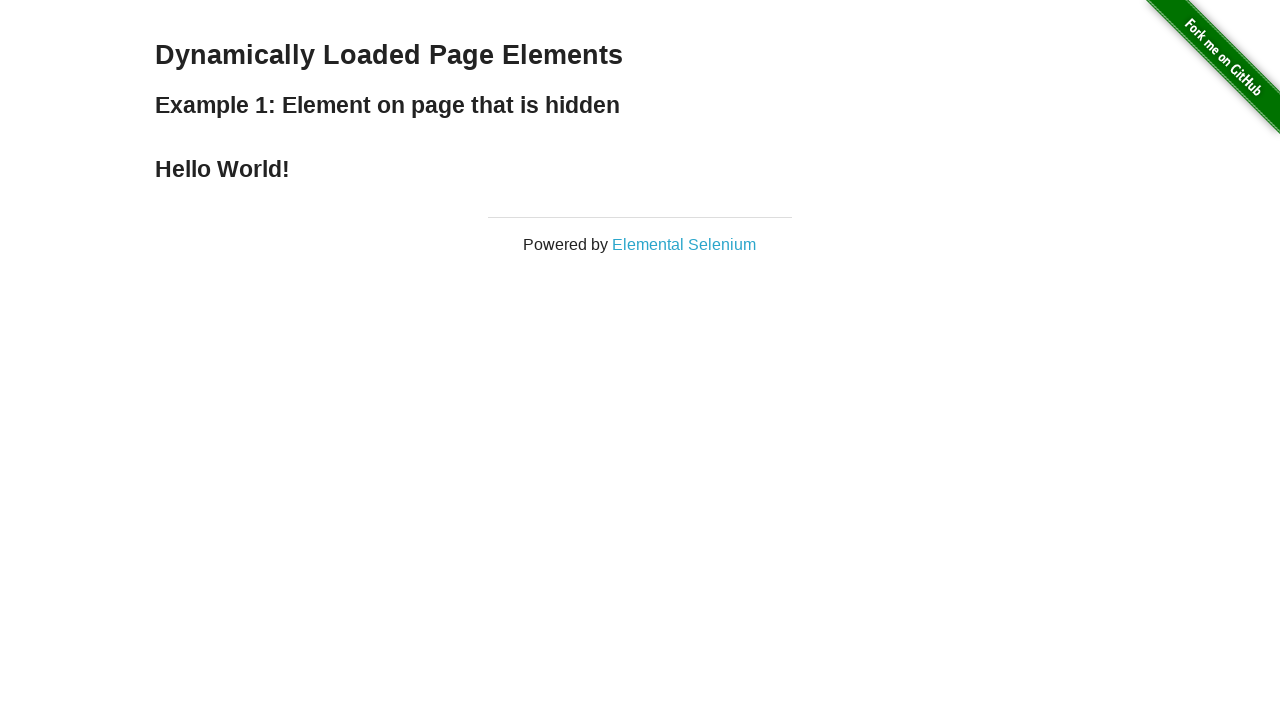